Tests search functionality with empty query by clicking search button without entering any text

Starting URL: https://ticketbox.vn/

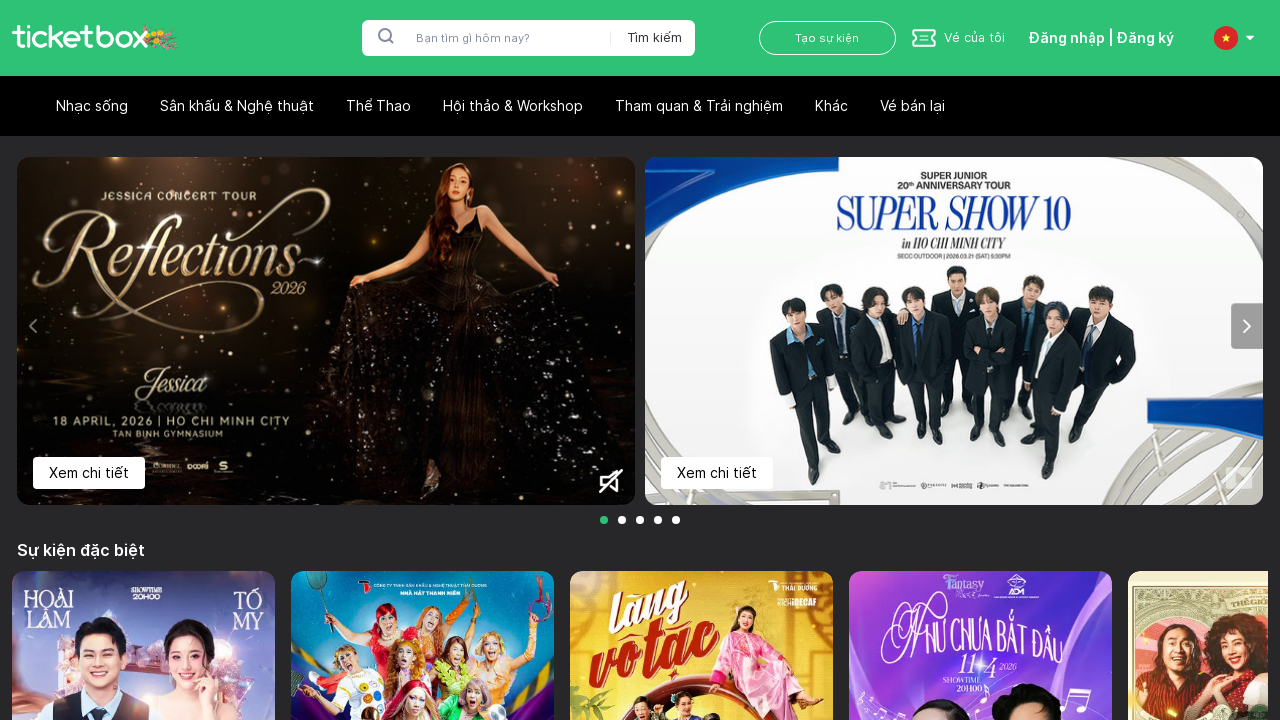

Located search input field
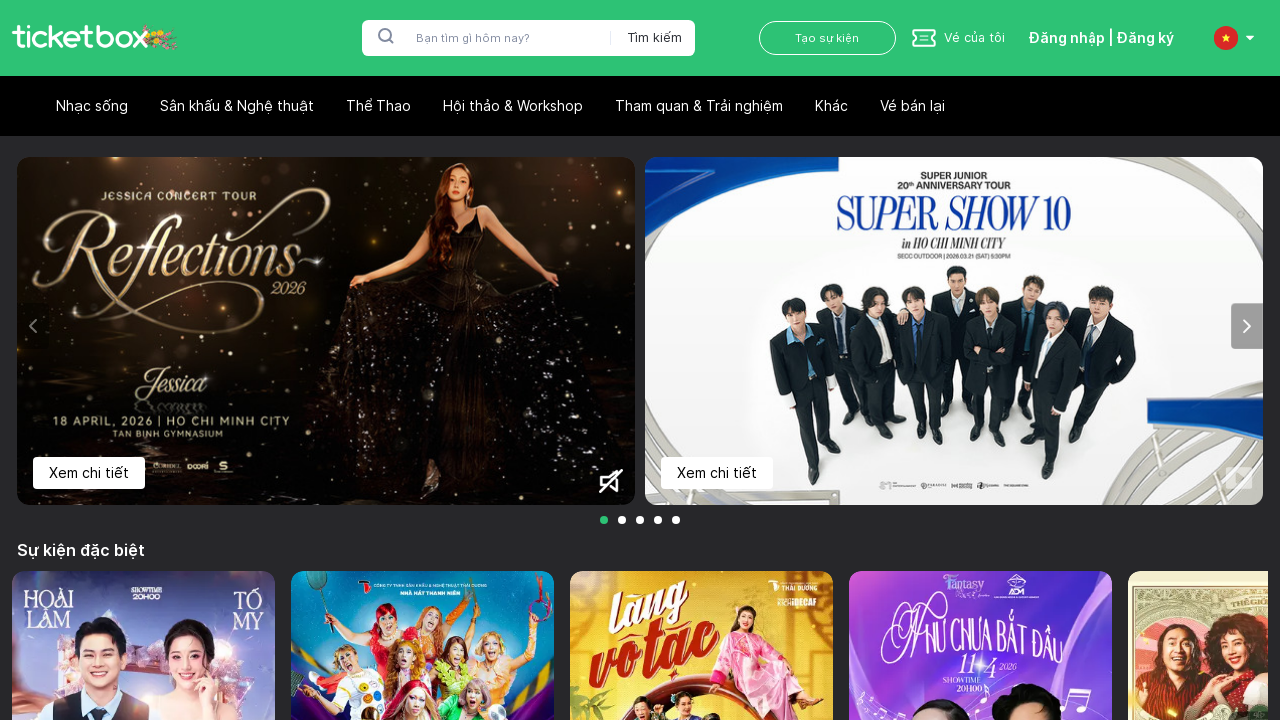

Located search button using relative locator
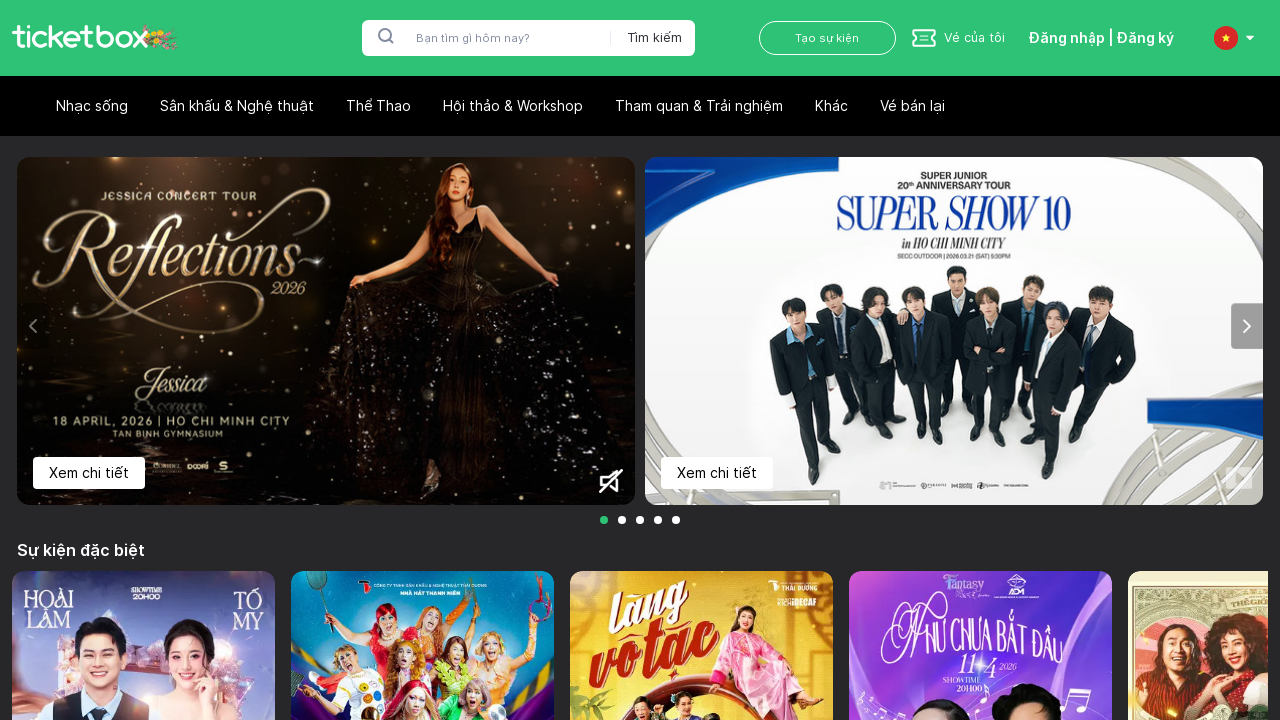

Clicked search button without entering any text at (646, 38) on button >> nth=0
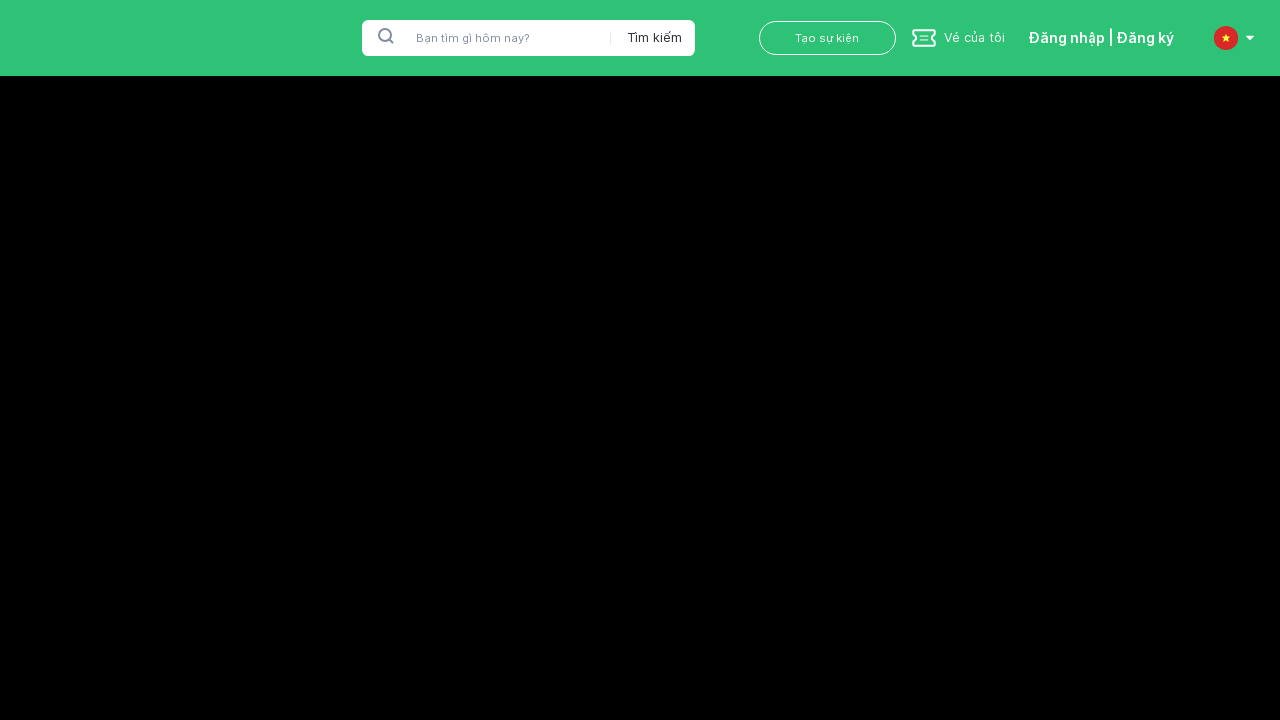

Search results page loaded with empty query
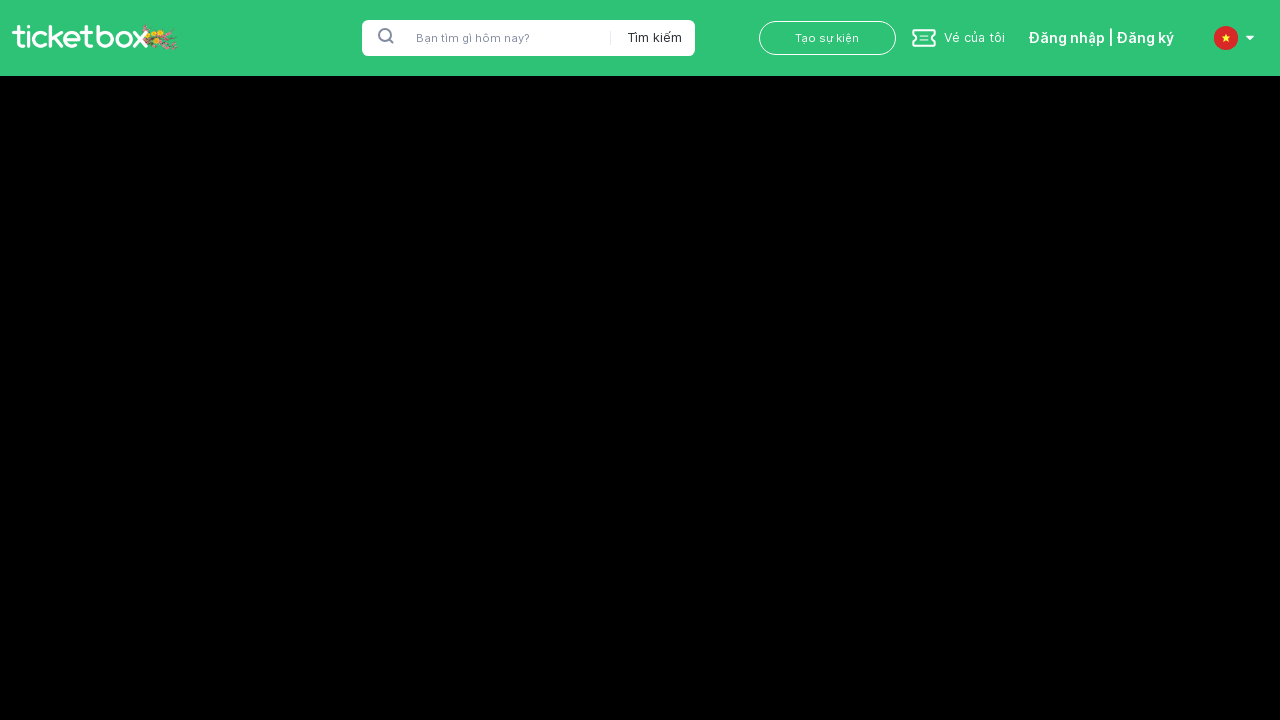

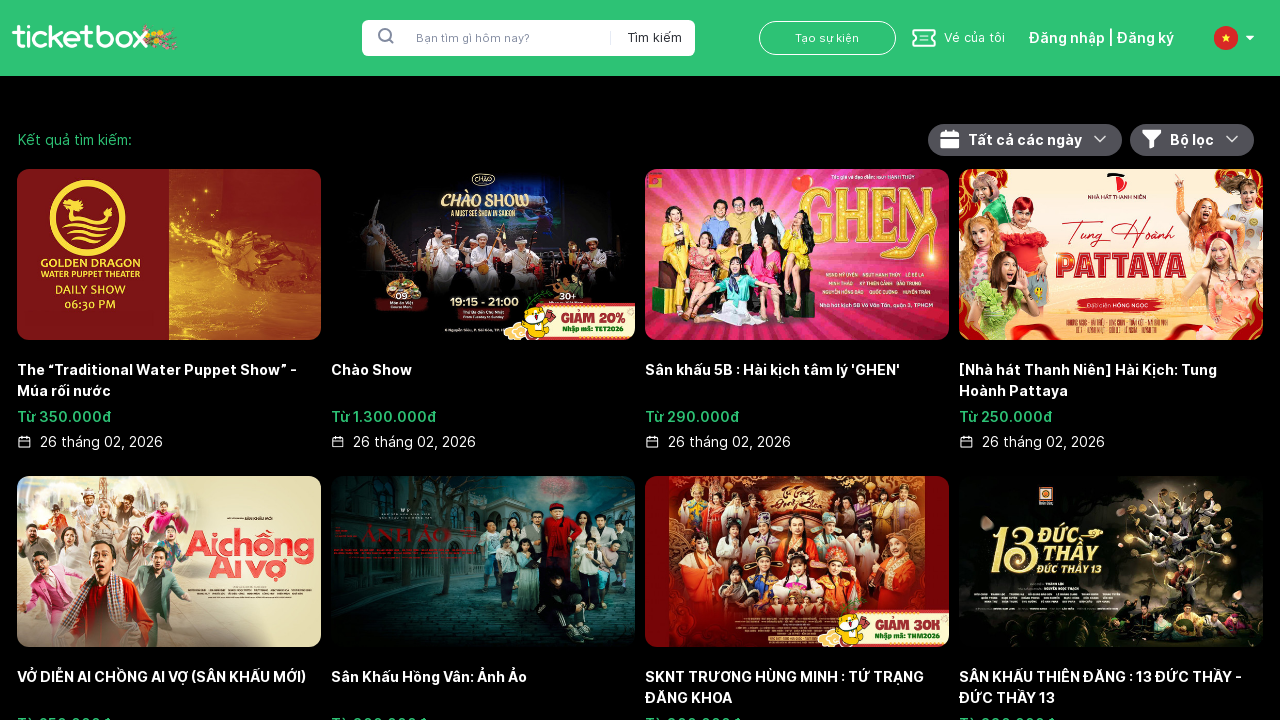